Tests checkbox functionality by clicking on a specific checkbox and verifying its selection state

Starting URL: https://rahulshettyacademy.com/AutomationPractice/

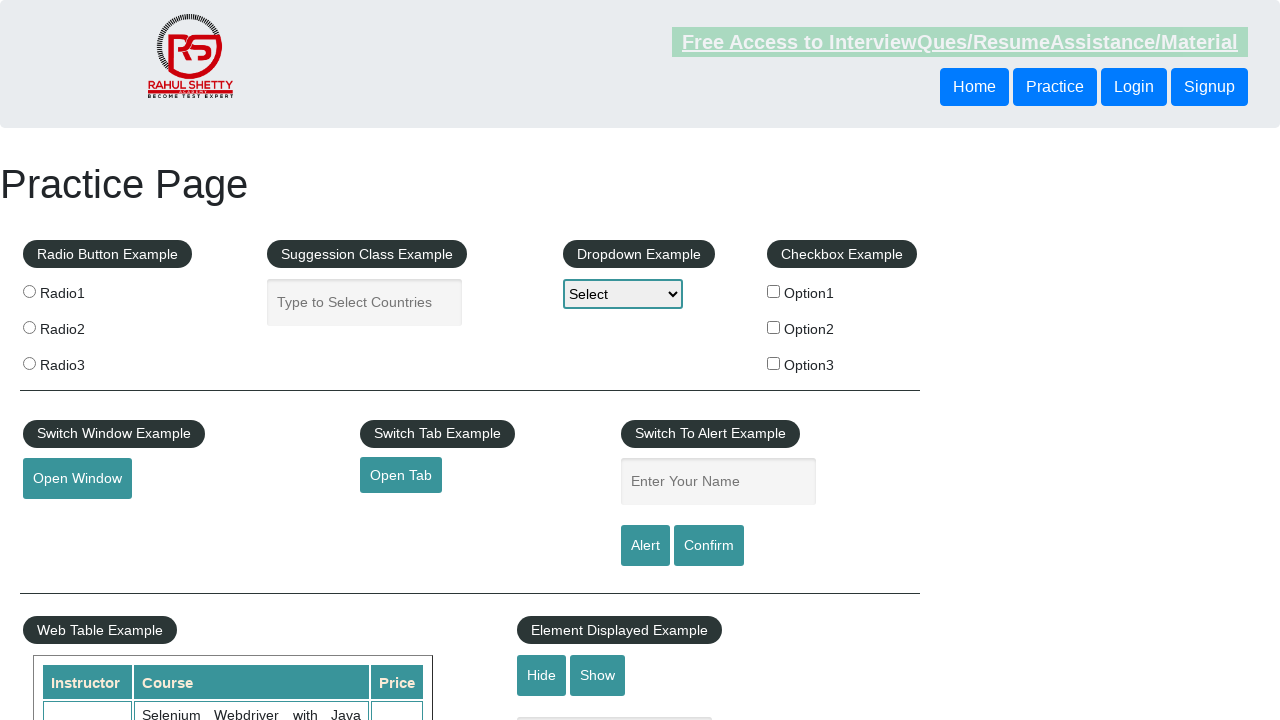

Navigated to AutomationPractice page
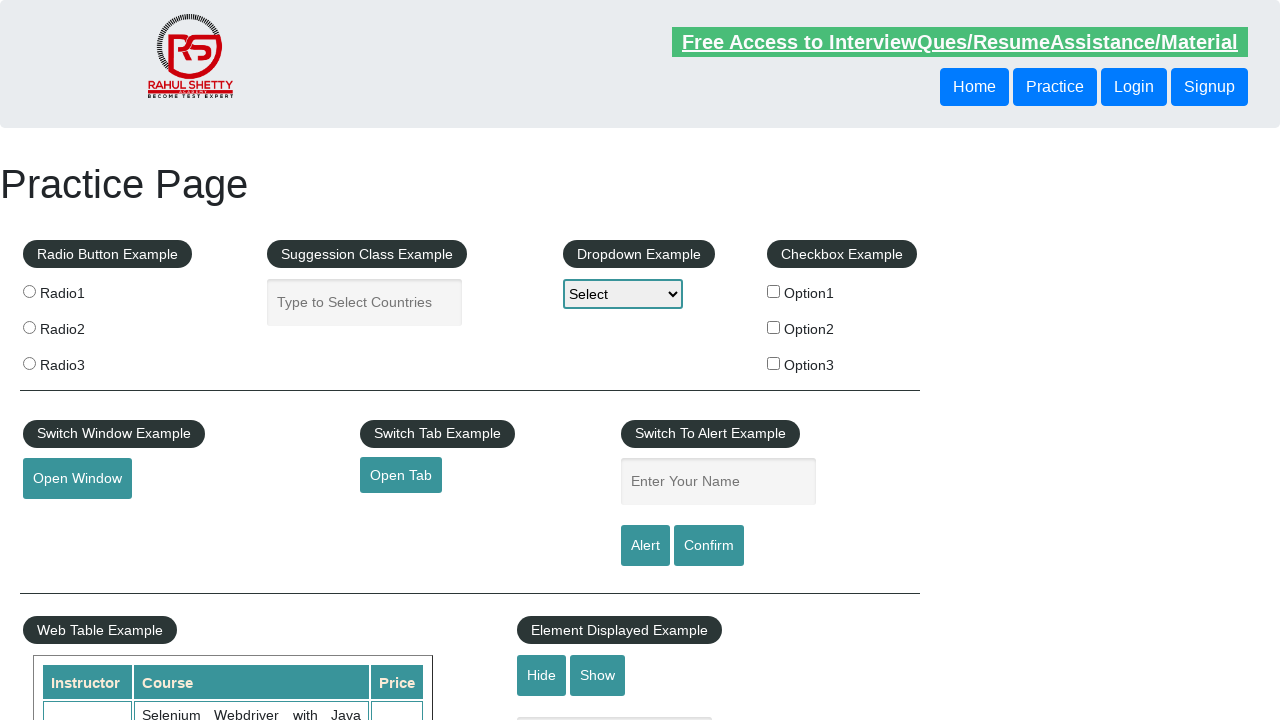

Clicked on the first checkbox option at (774, 291) on #checkBoxOption1
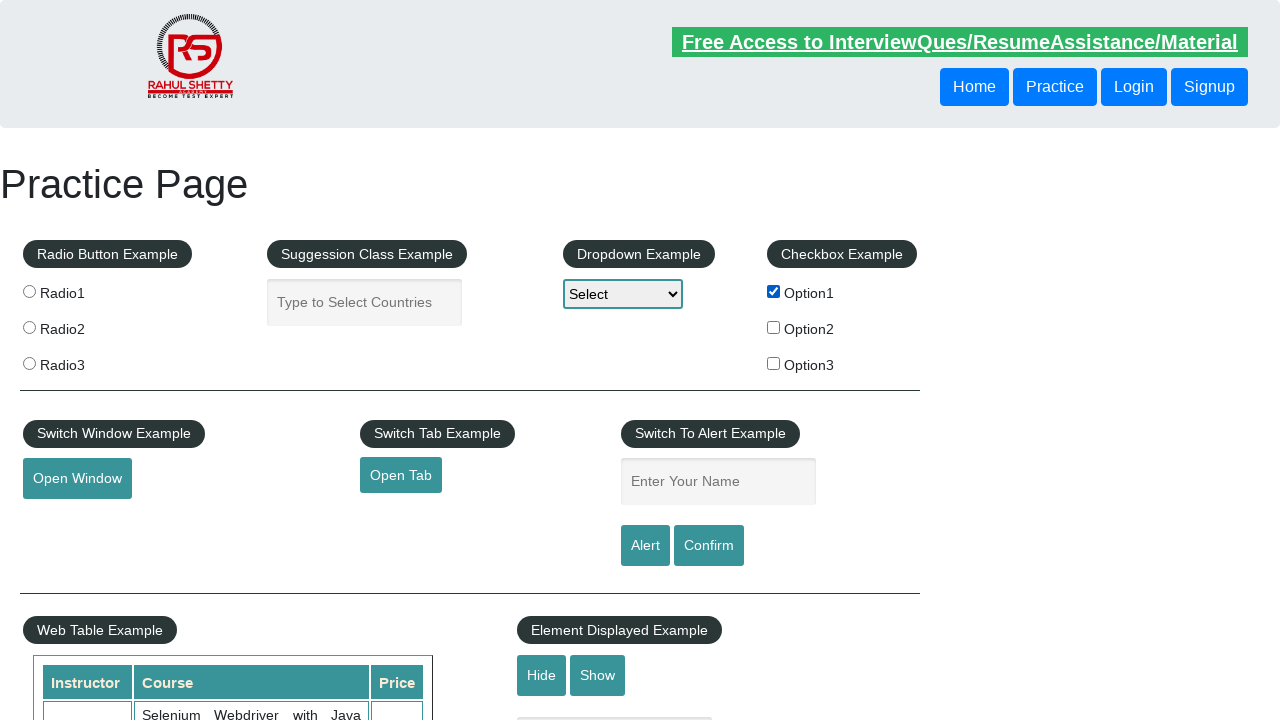

Verified checkbox is selected
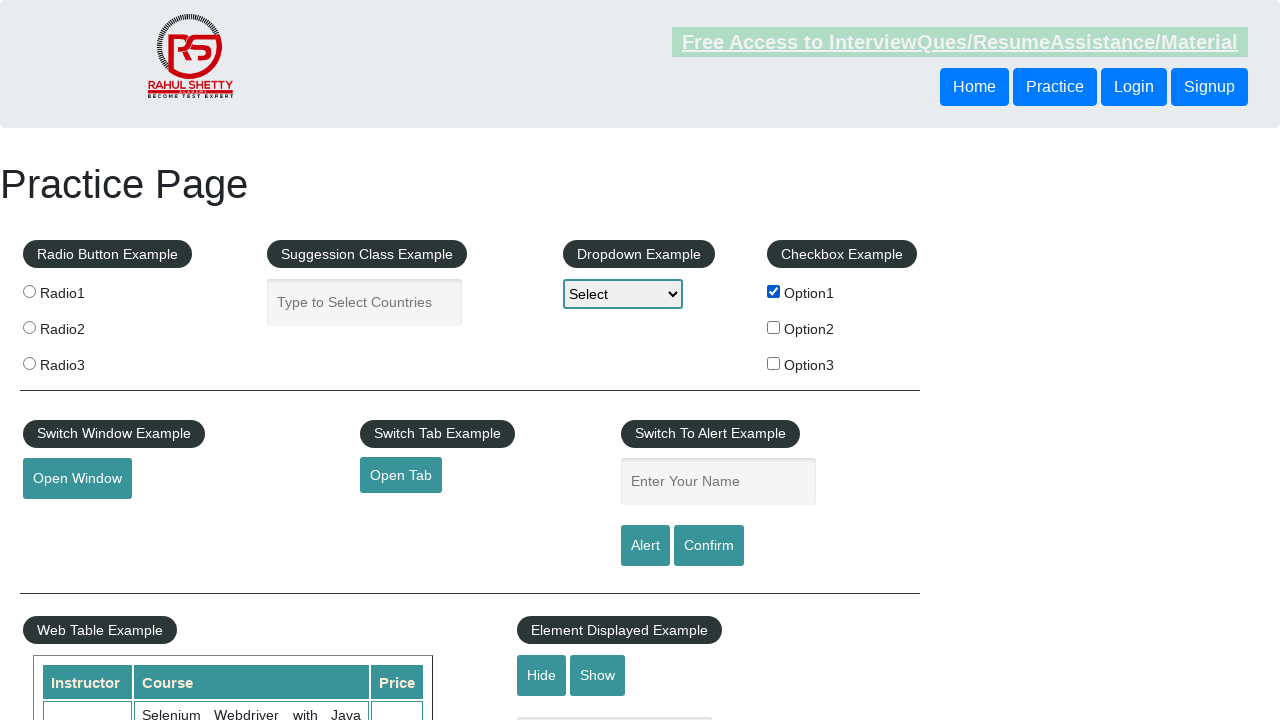

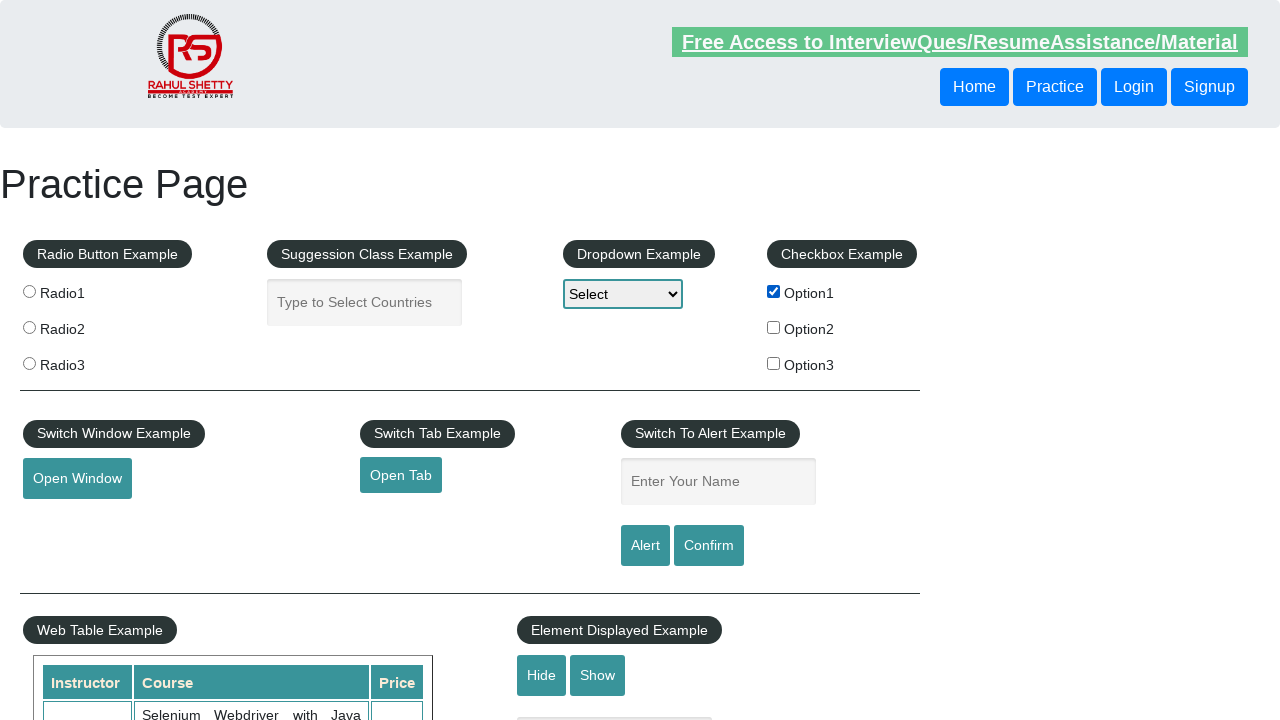